Tests a data types form by filling all fields except zip code, submitting the form, and verifying that the empty zip code field is highlighted in red (error) while all other filled fields are highlighted in green (success).

Starting URL: https://bonigarcia.dev/selenium-webdriver-java/data-types.html

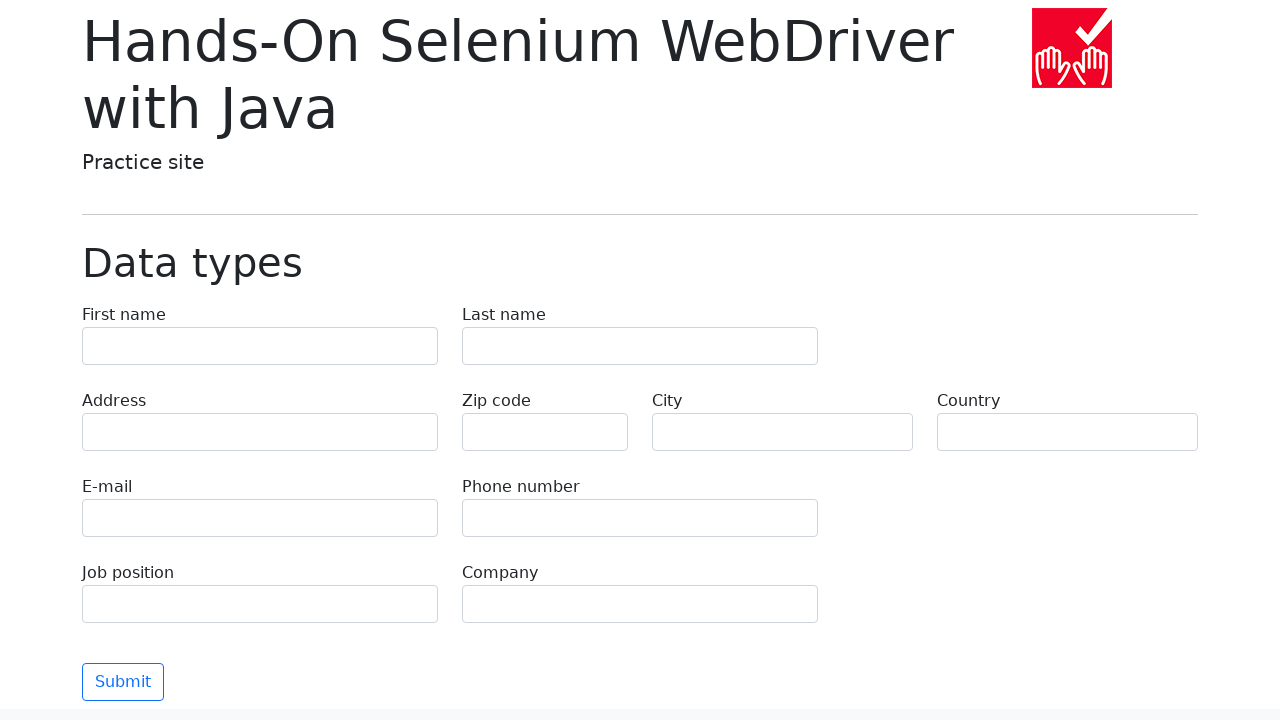

Filled first name field with 'Иван' on input[name='first-name']
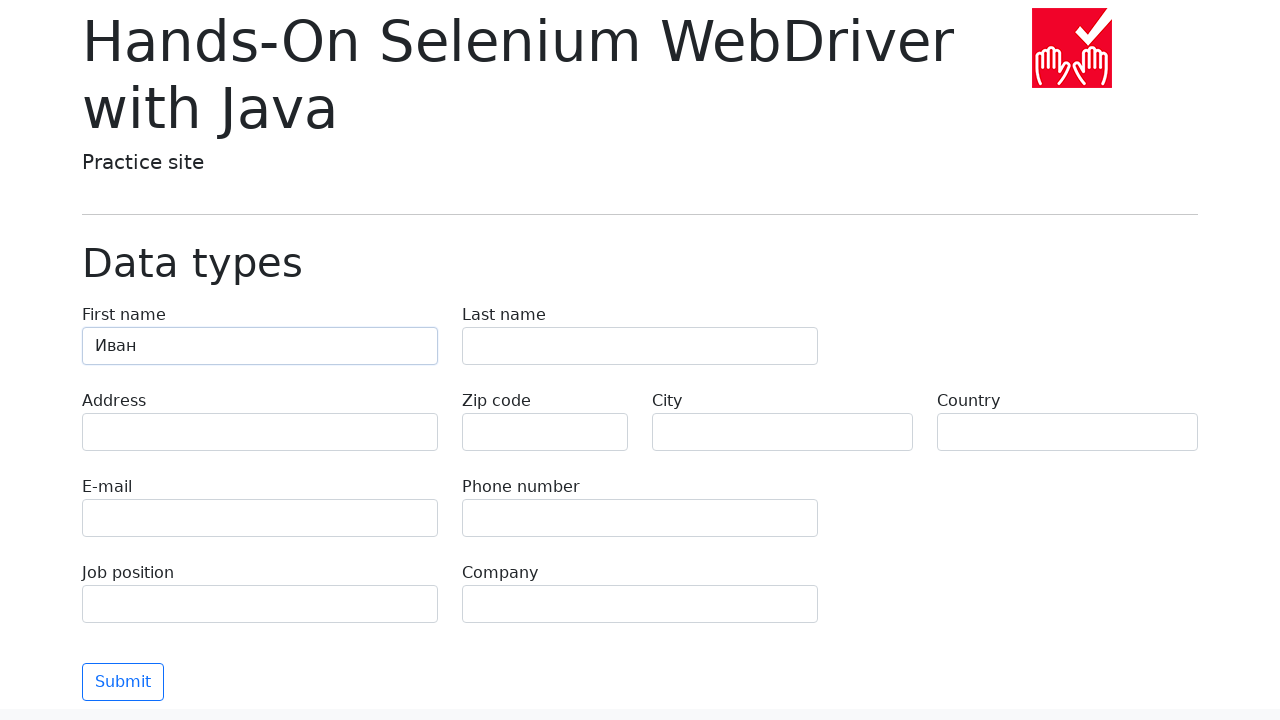

Filled last name field with 'Петров' on input[name='last-name']
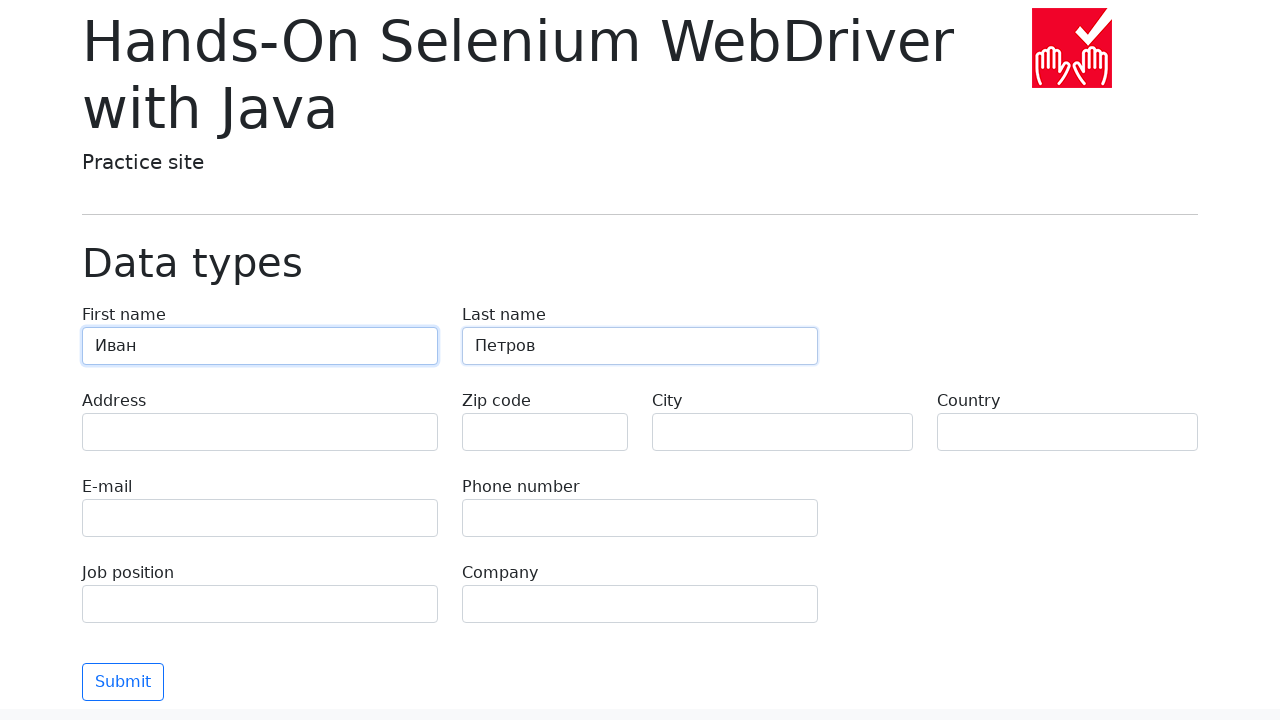

Filled address field with 'Ленина, 55-3' on input[name='address']
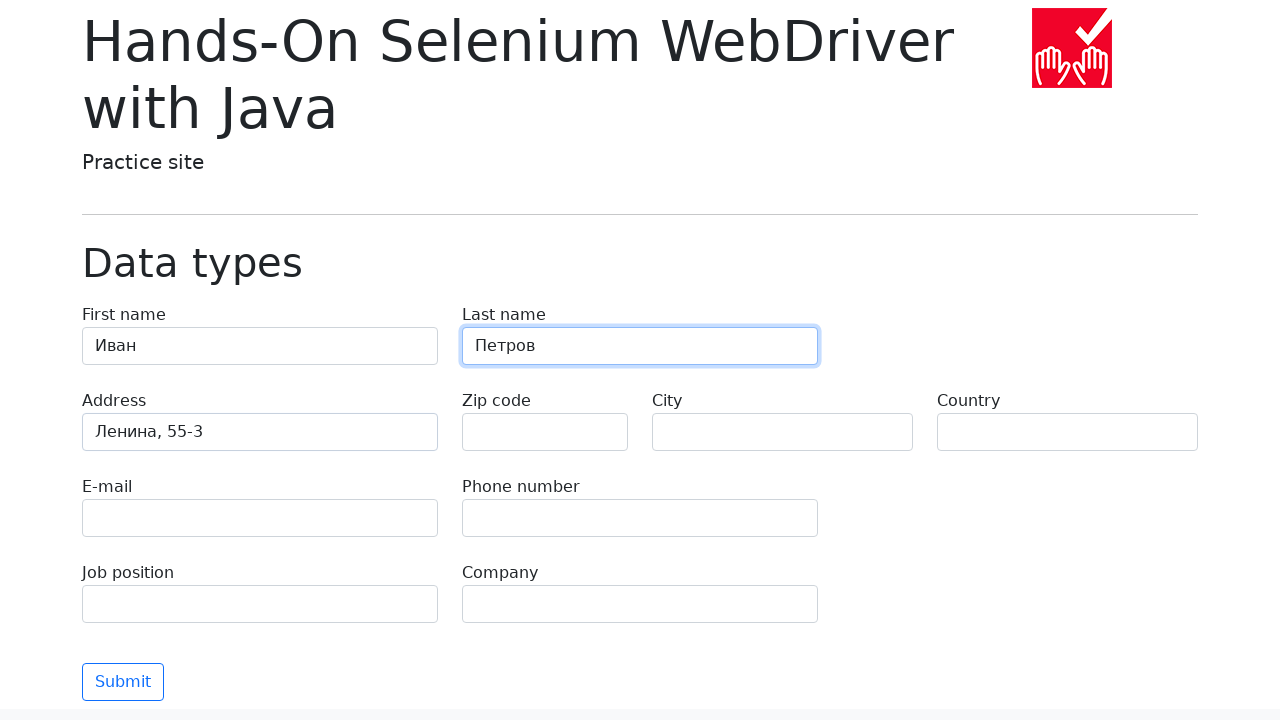

Filled city field with 'Москва' on input[name='city']
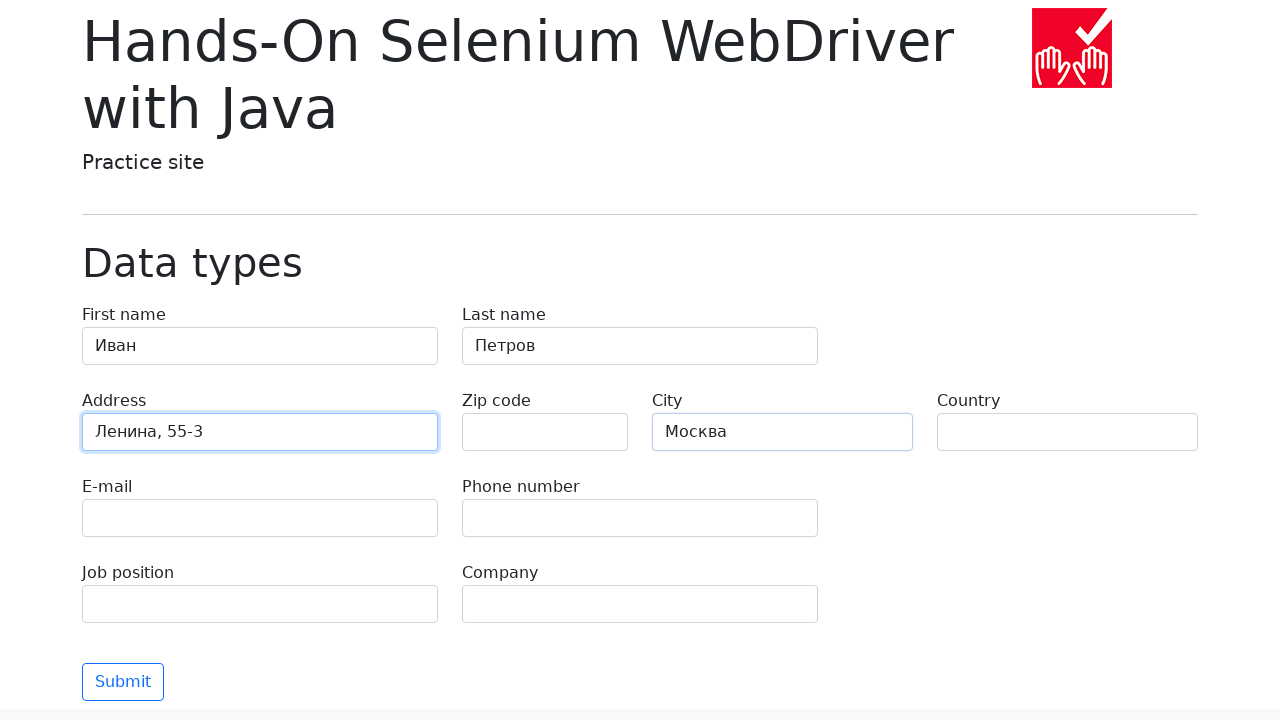

Filled country field with 'Россия' on input[name='country']
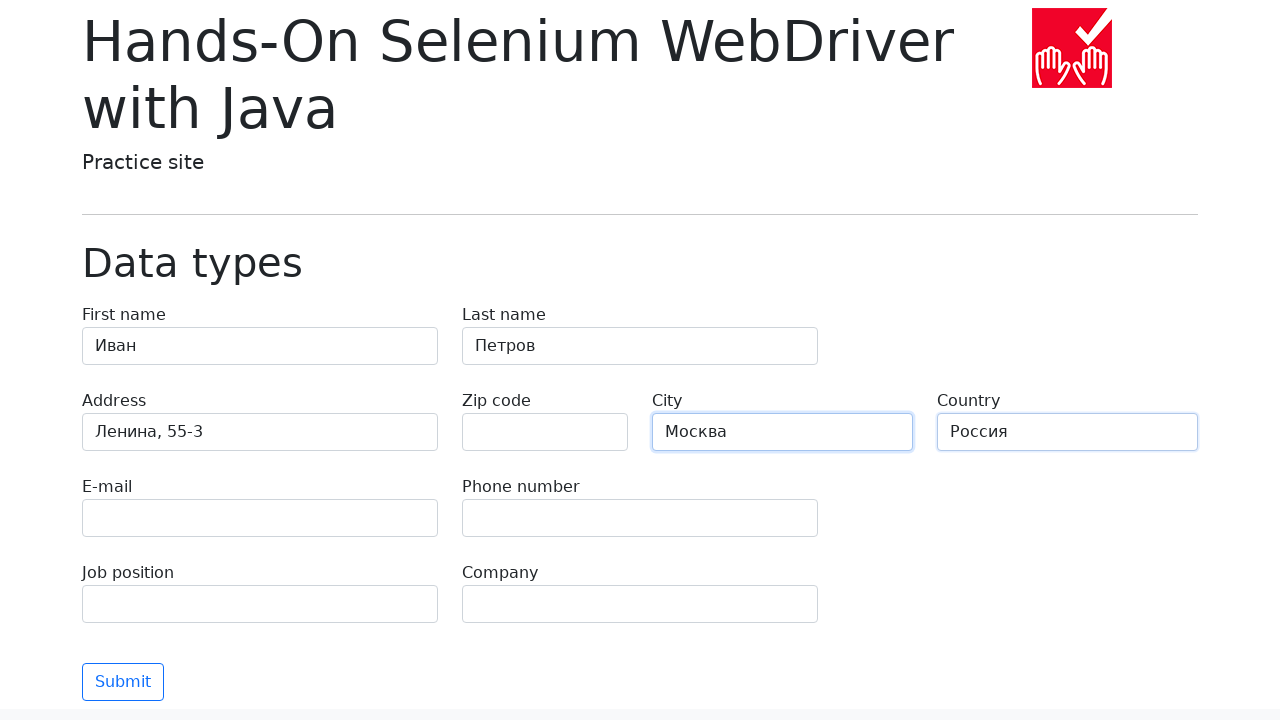

Filled email field with 'test@skypro.com' on input[name='e-mail']
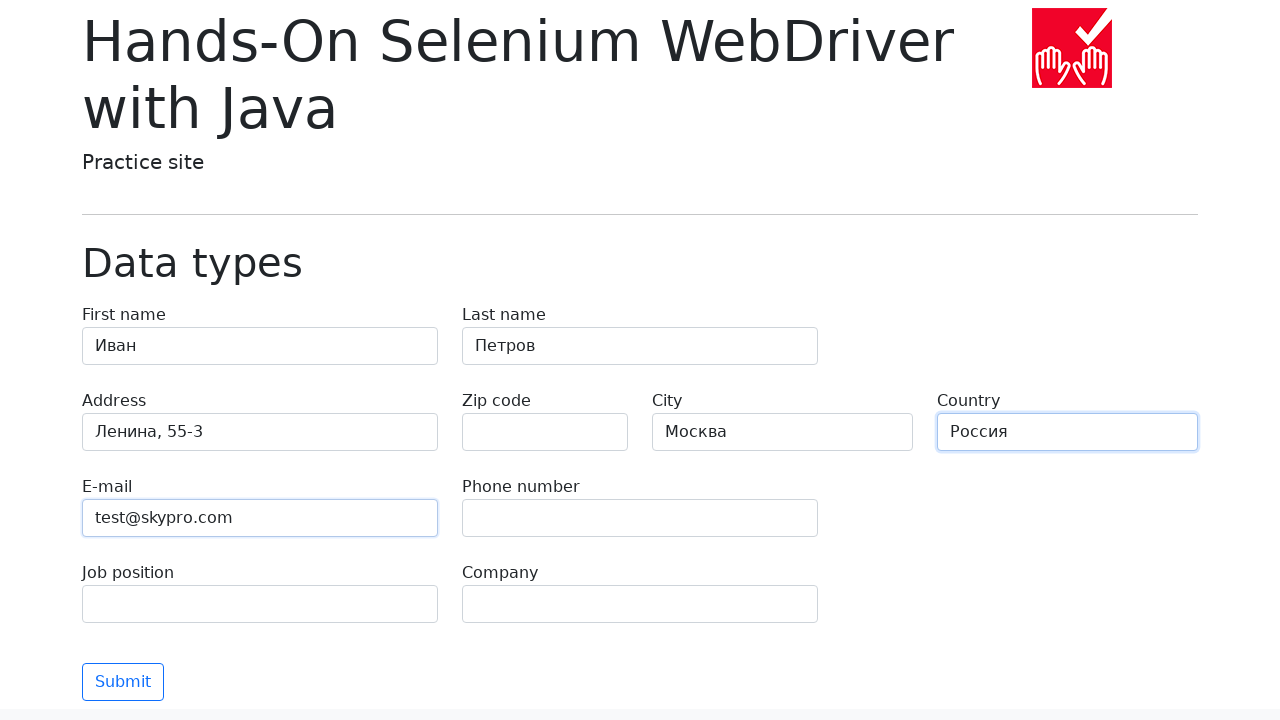

Filled phone field with '+7985899998787' on input[name='phone']
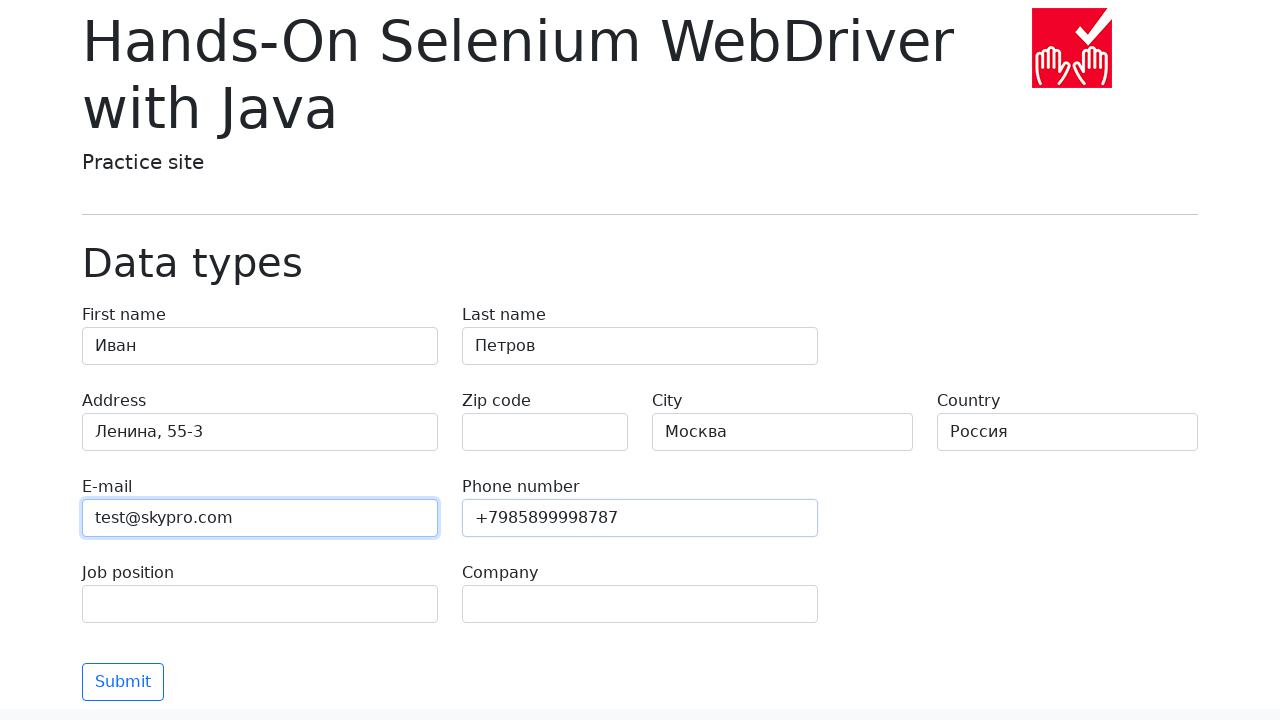

Filled job position field with 'QA' on input[name='job-position']
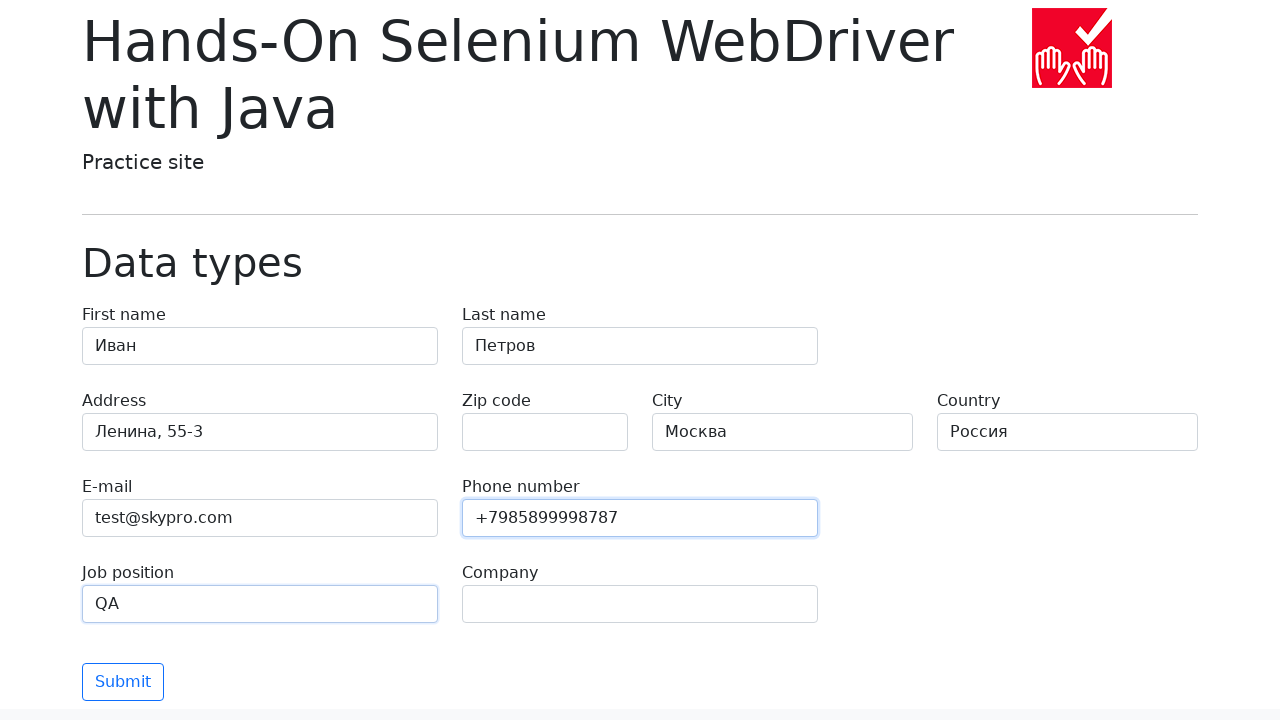

Filled company field with 'SkyPro' on input[name='company']
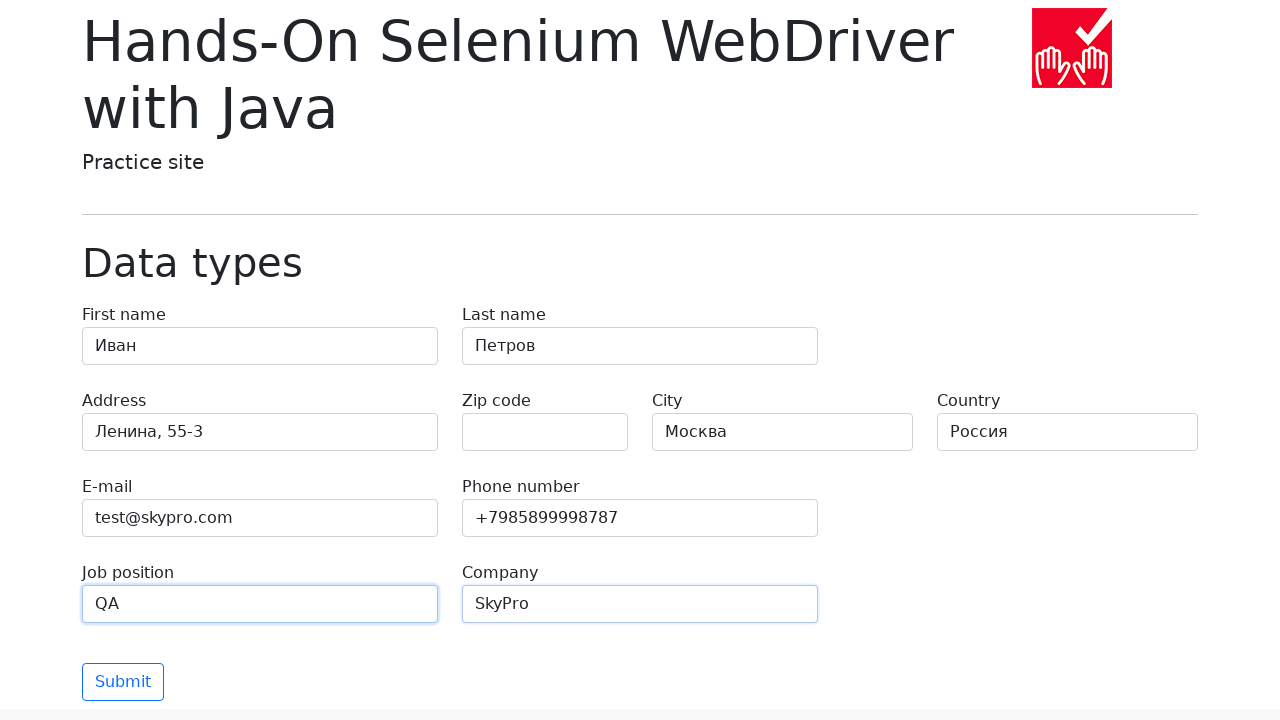

Clicked Submit button to submit form at (123, 682) on button.btn.btn-outline-primary.mt-3
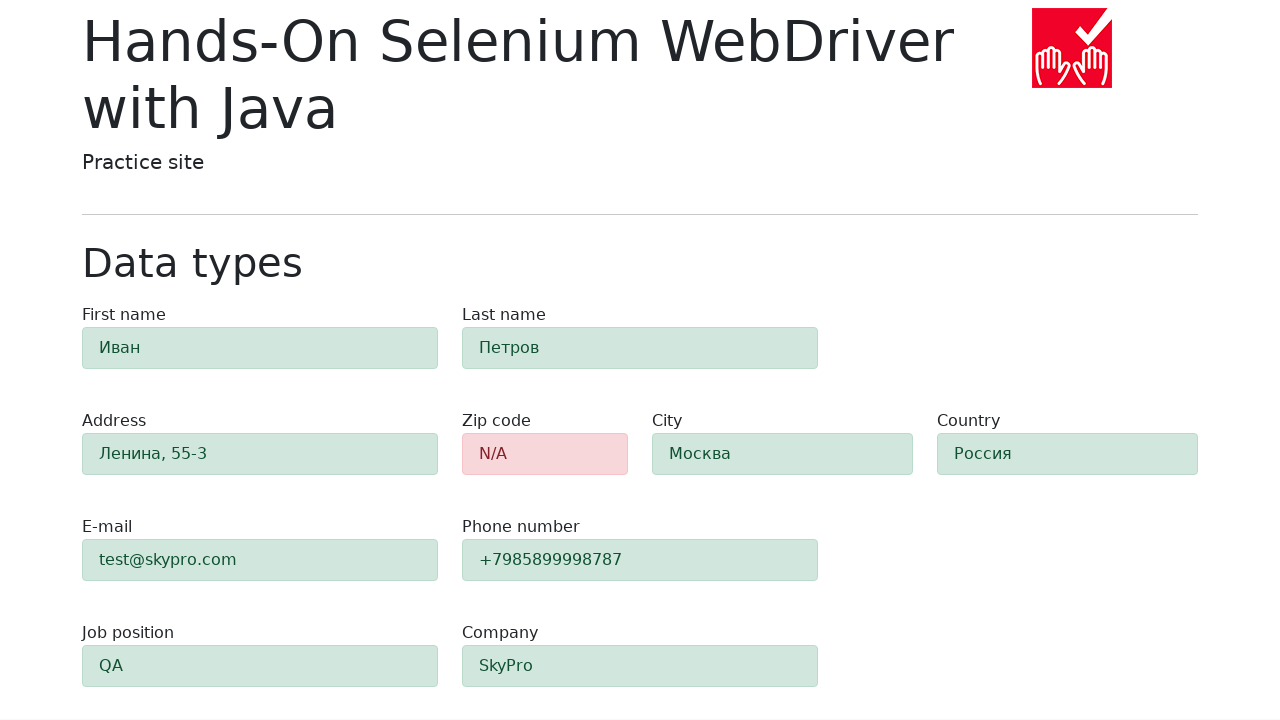

Form validation completed and zip code error displayed
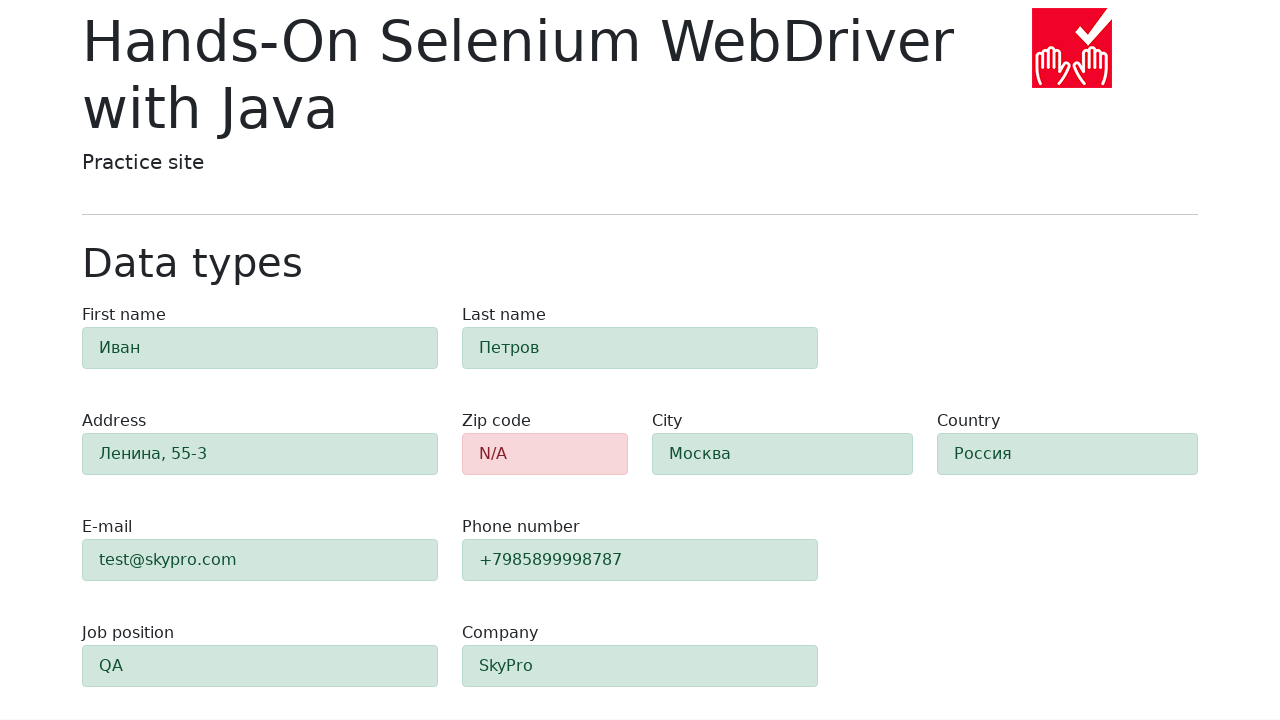

Verified zip code field is highlighted in red (alert-danger)
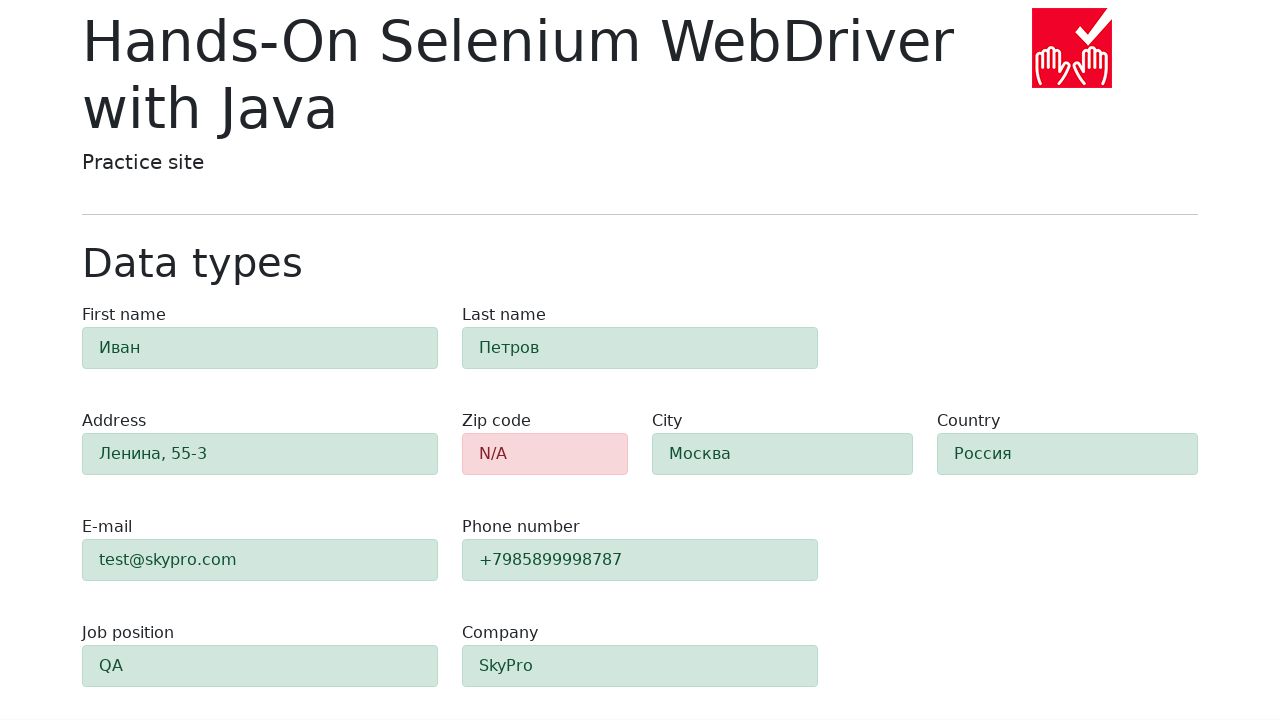

Verified first-name field is highlighted in green (alert-success)
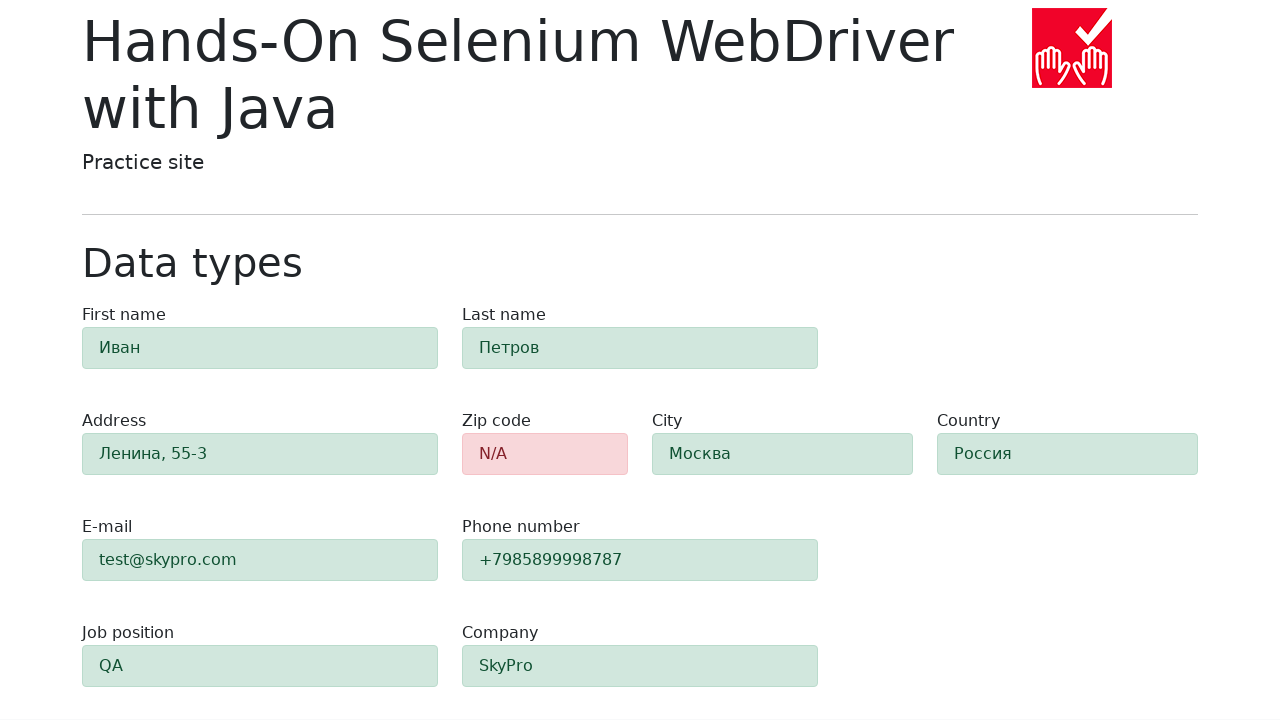

Verified last-name field is highlighted in green (alert-success)
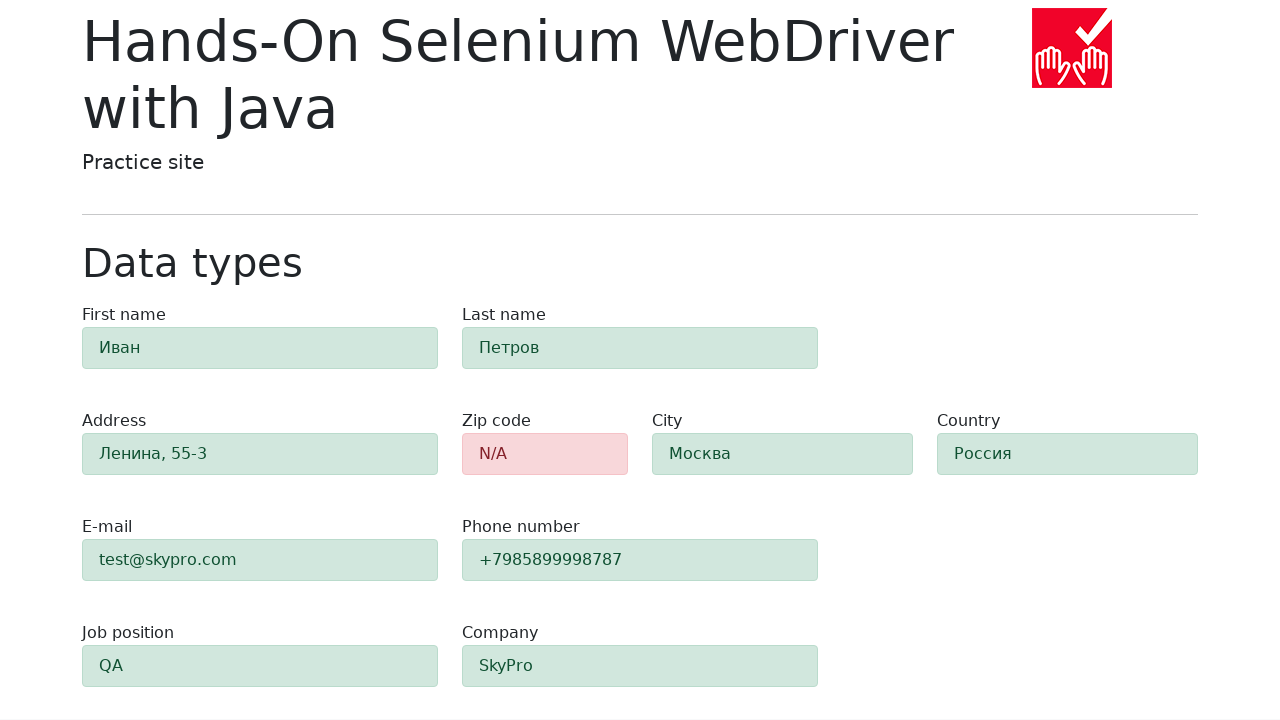

Verified address field is highlighted in green (alert-success)
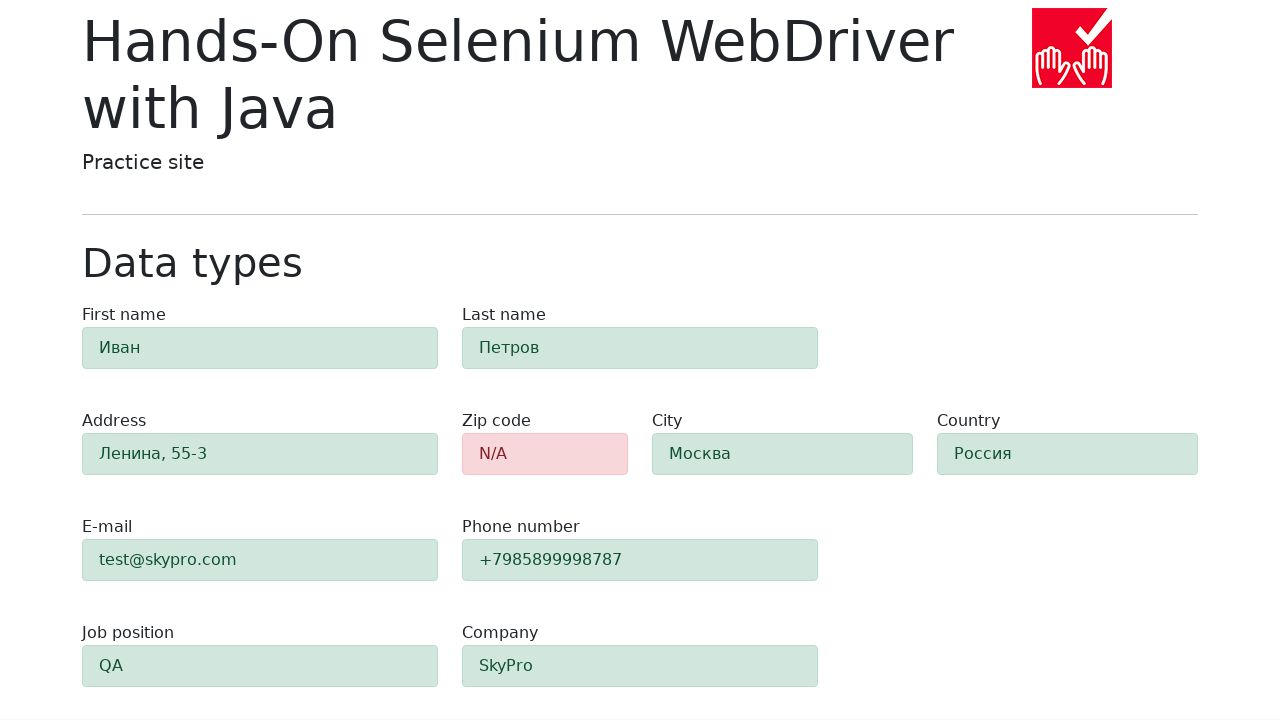

Verified e-mail field is highlighted in green (alert-success)
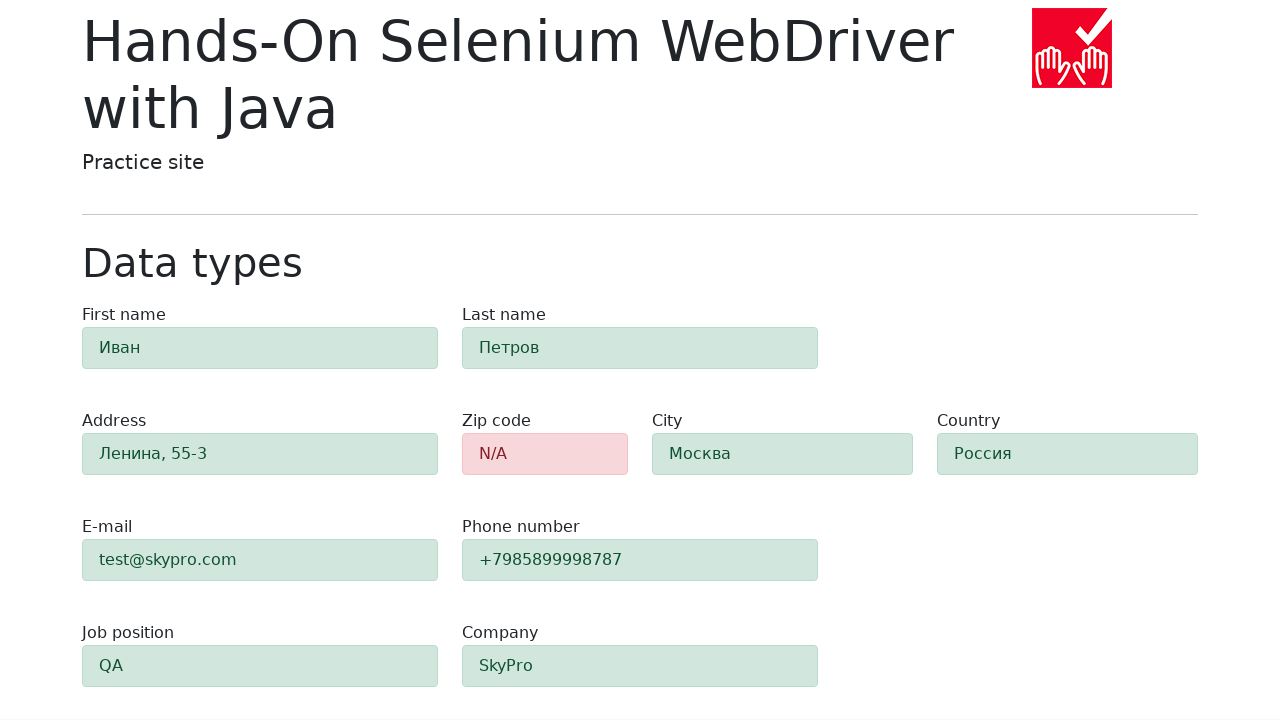

Verified phone field is highlighted in green (alert-success)
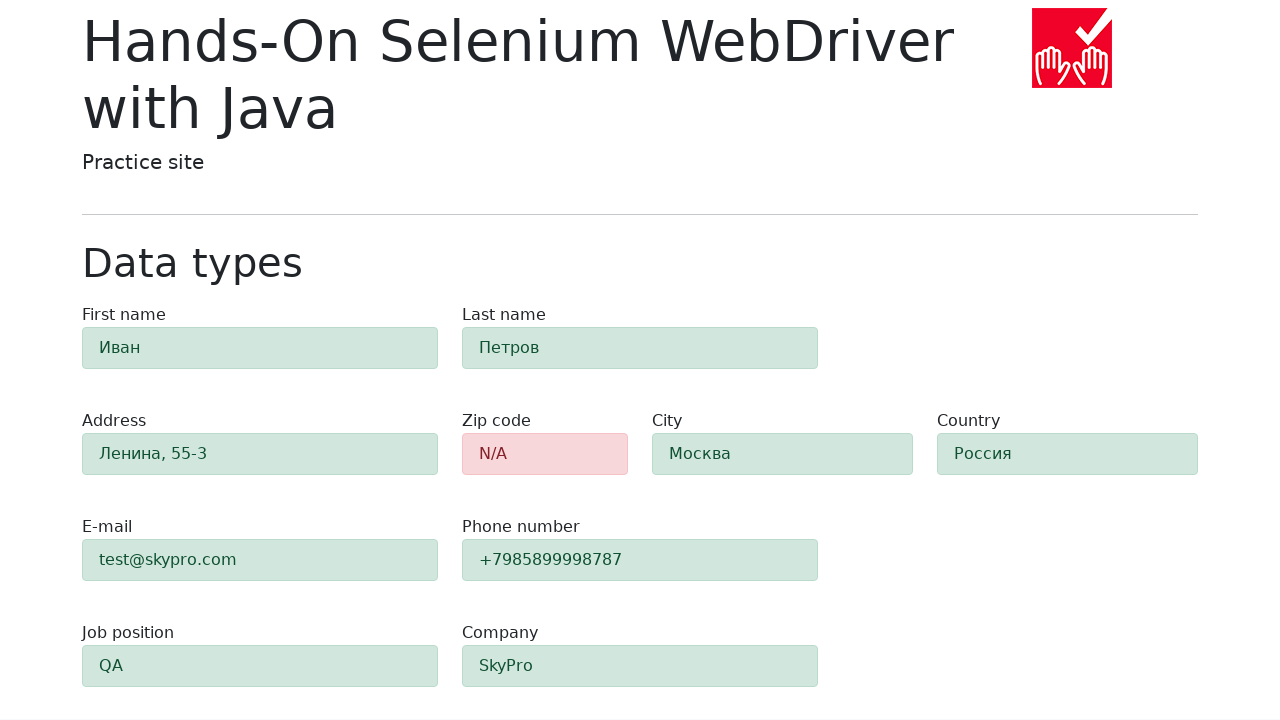

Verified city field is highlighted in green (alert-success)
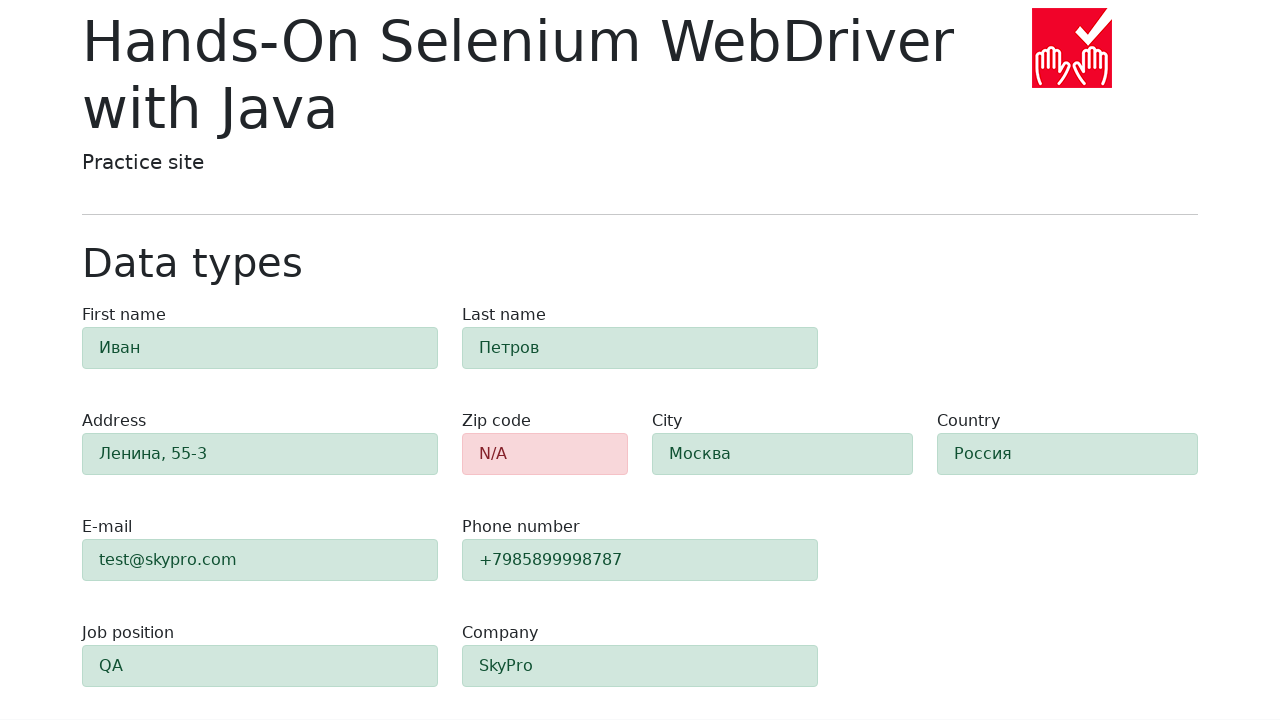

Verified country field is highlighted in green (alert-success)
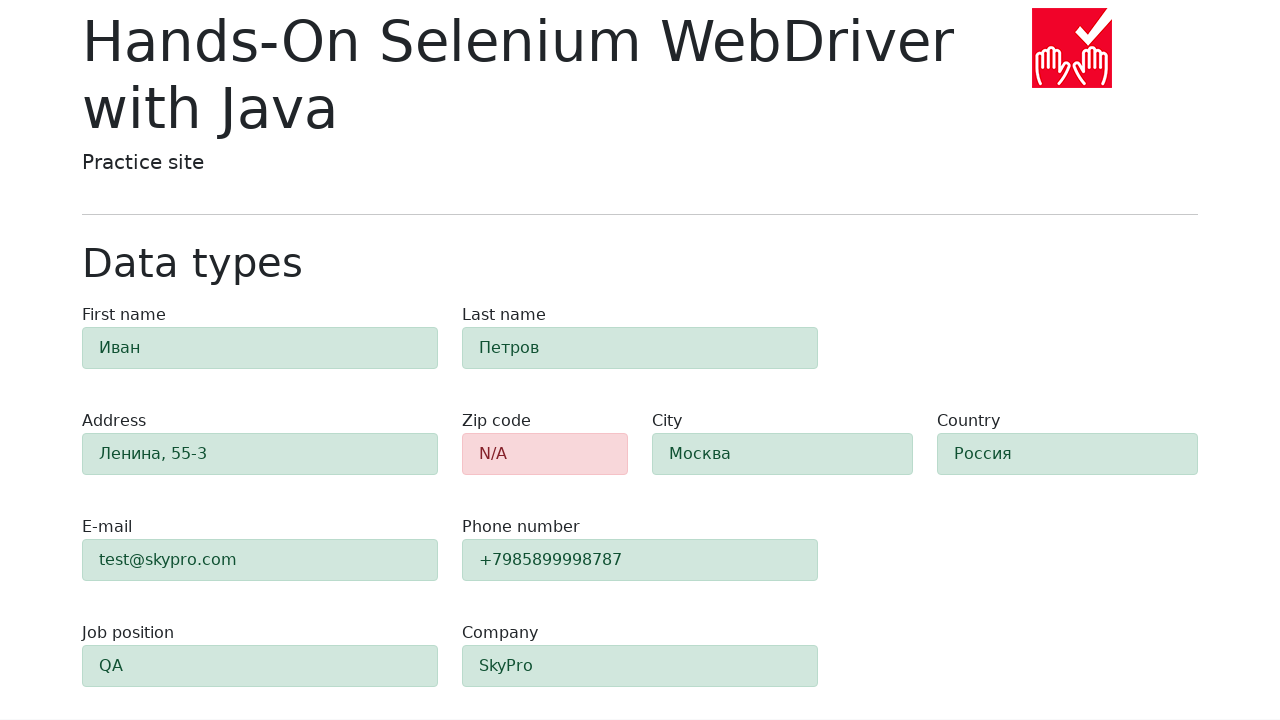

Verified job-position field is highlighted in green (alert-success)
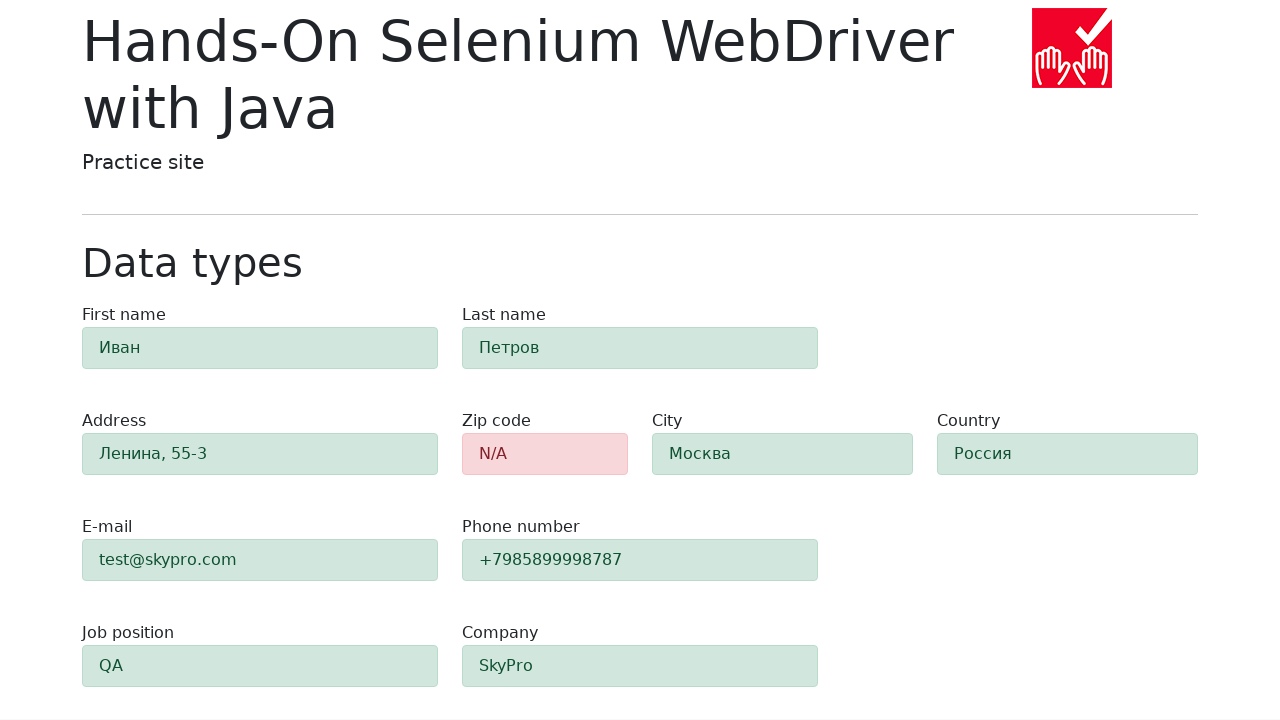

Verified company field is highlighted in green (alert-success)
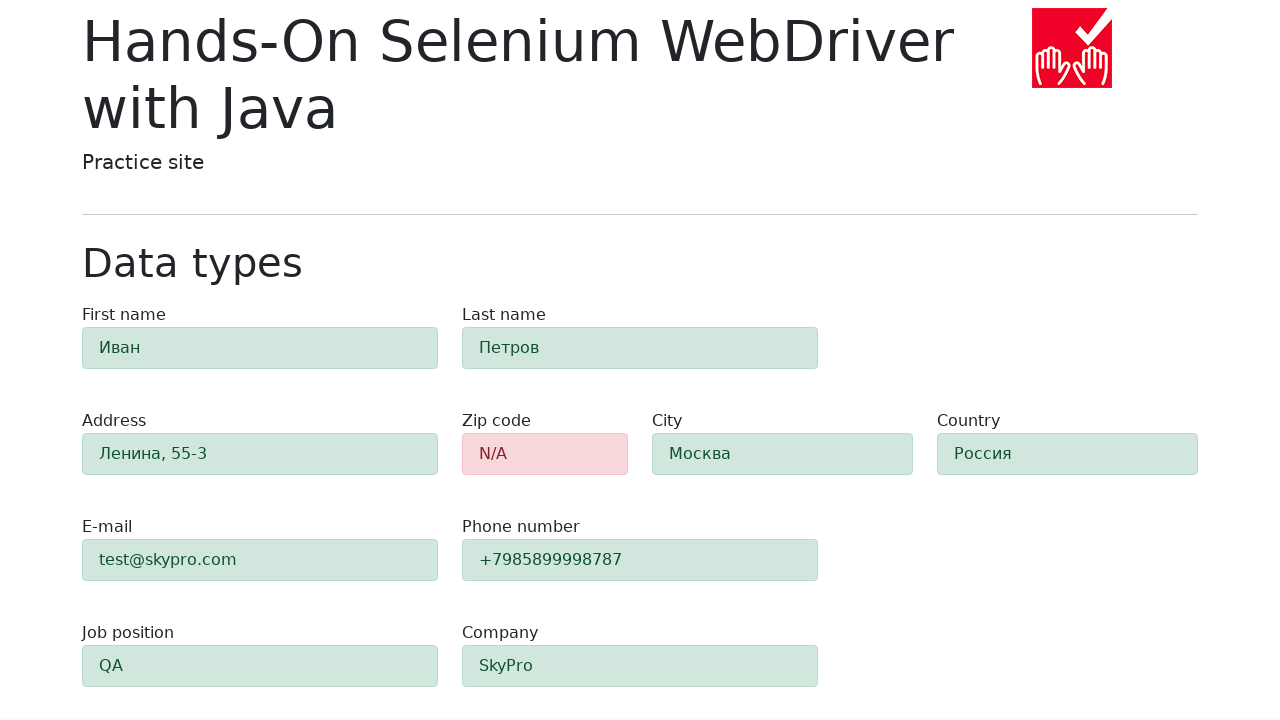

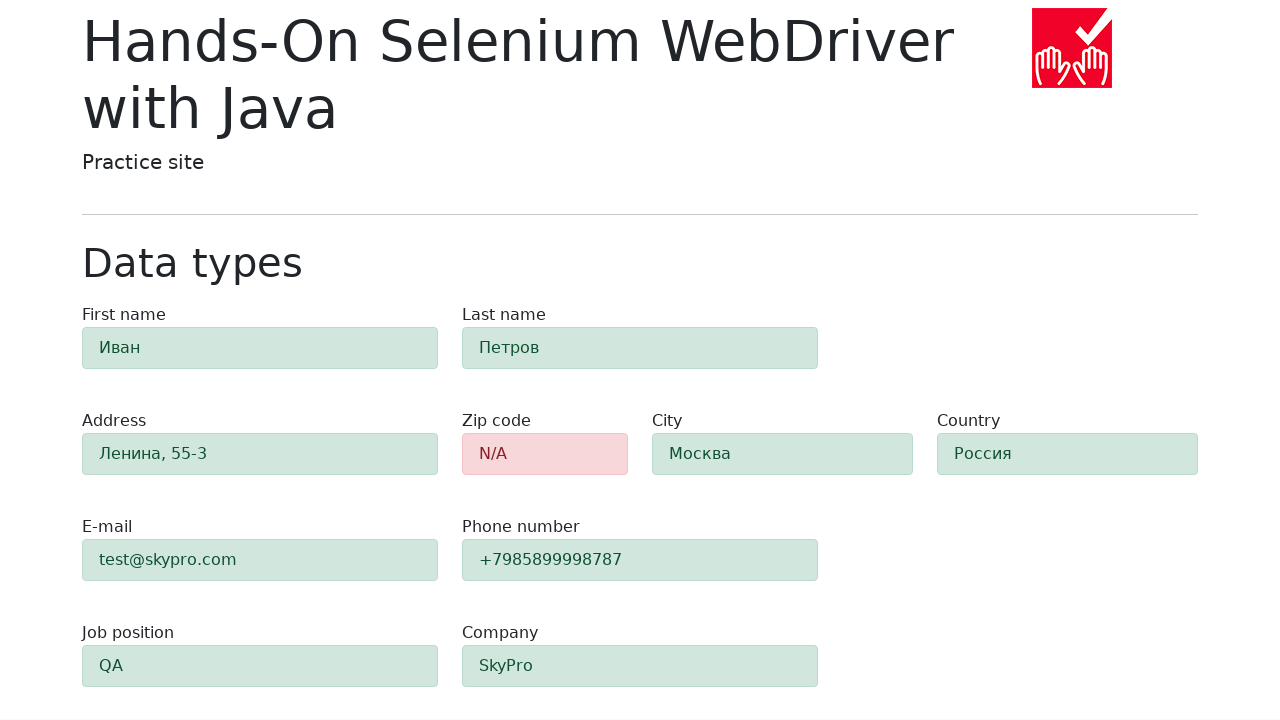